Tests clicking a button that becomes hidden after first click

Starting URL: http://www.uitestingplayground.com/hiddenlayers

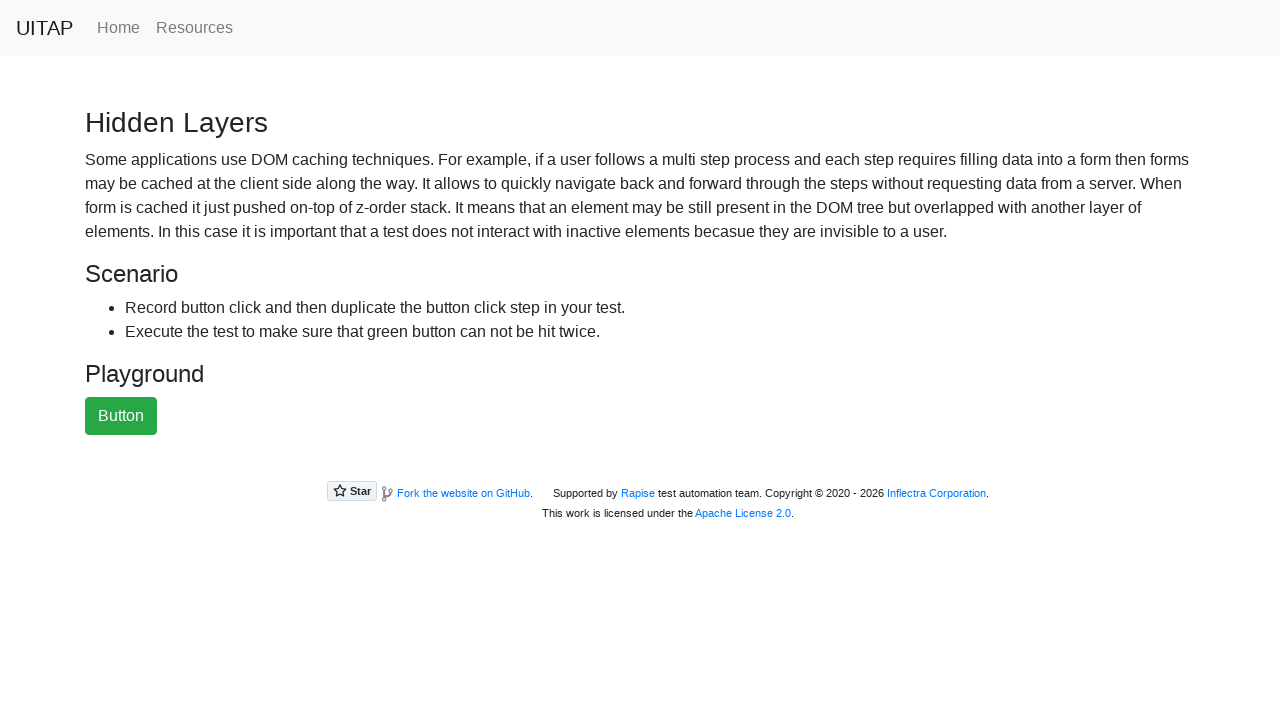

Located green button element
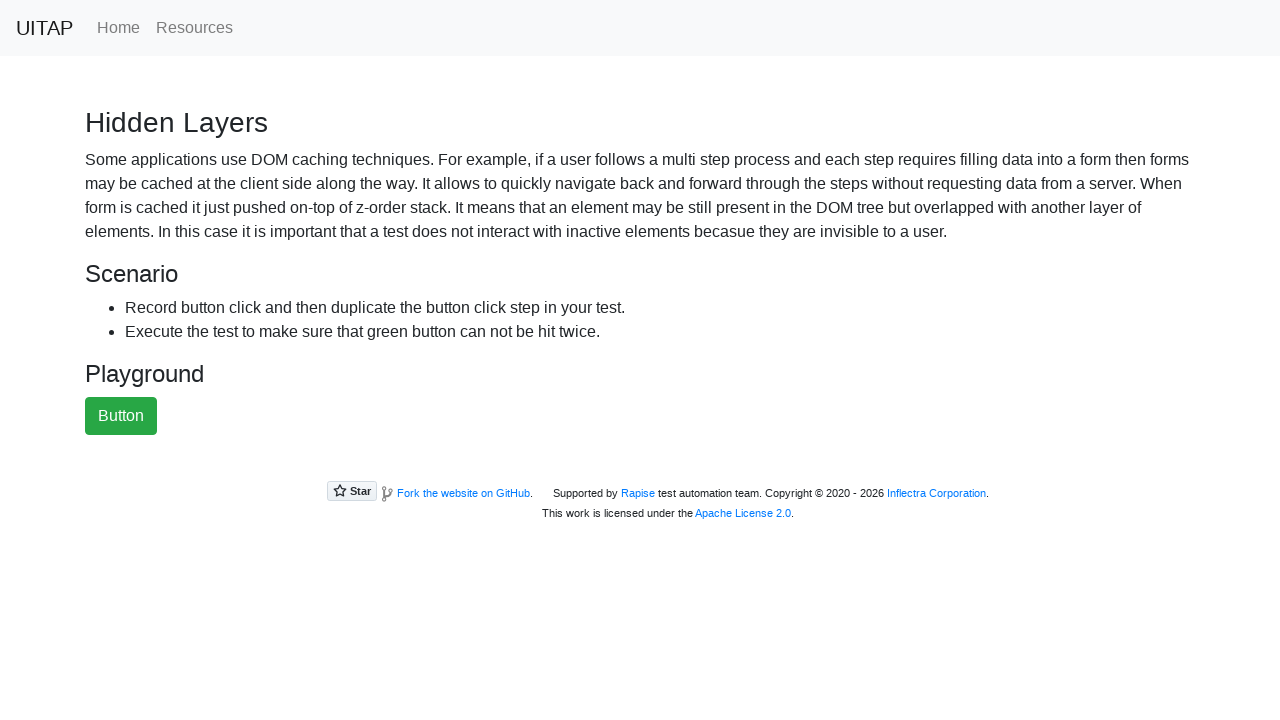

Green button became visible
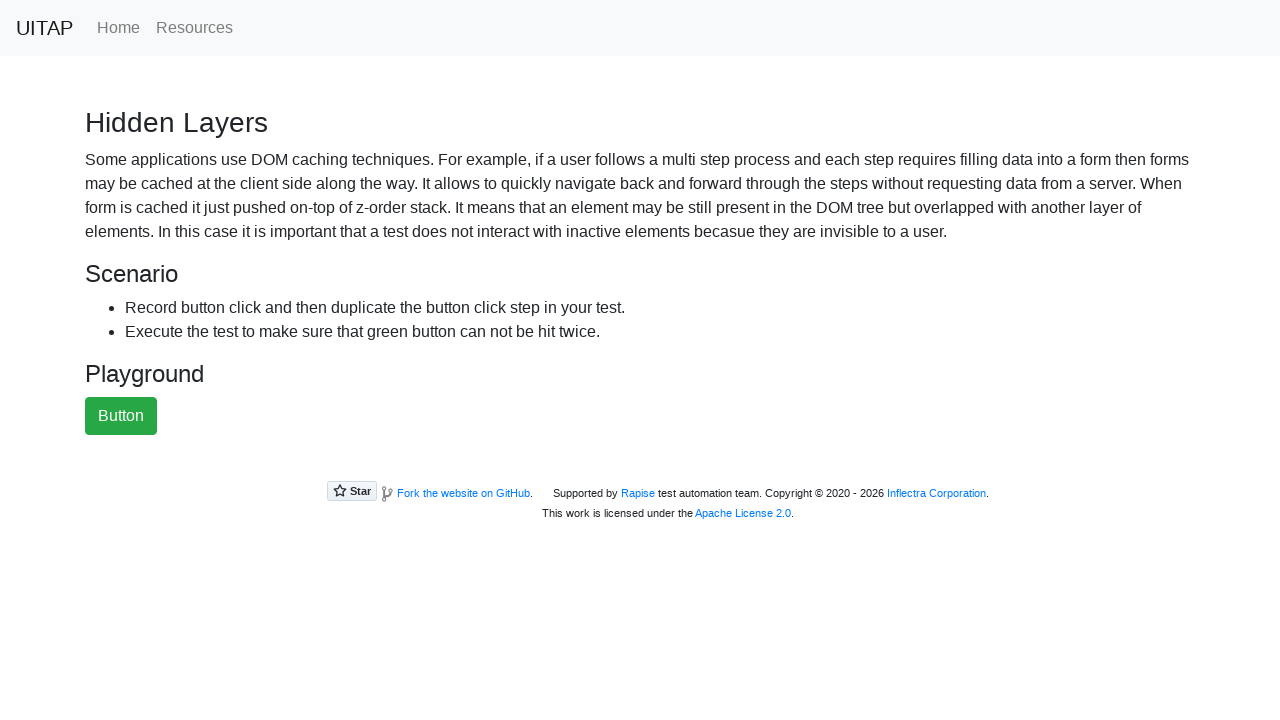

Clicked the green button at (121, 416) on #greenButton
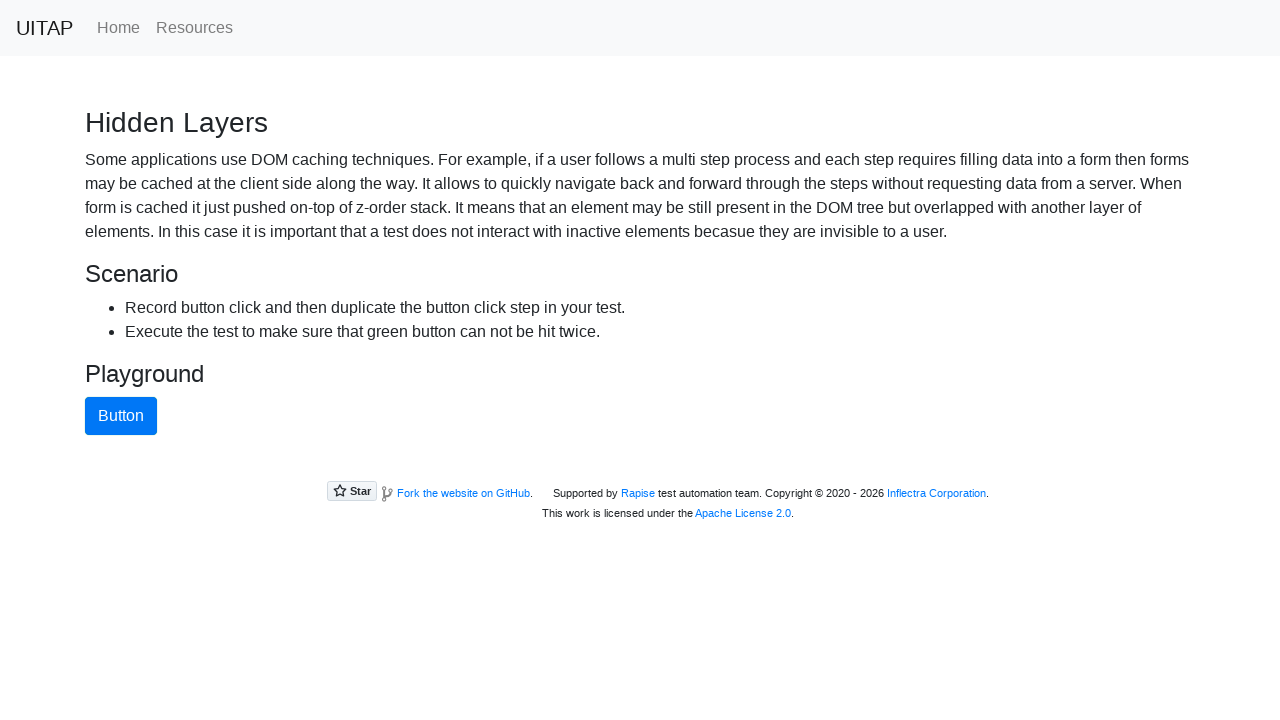

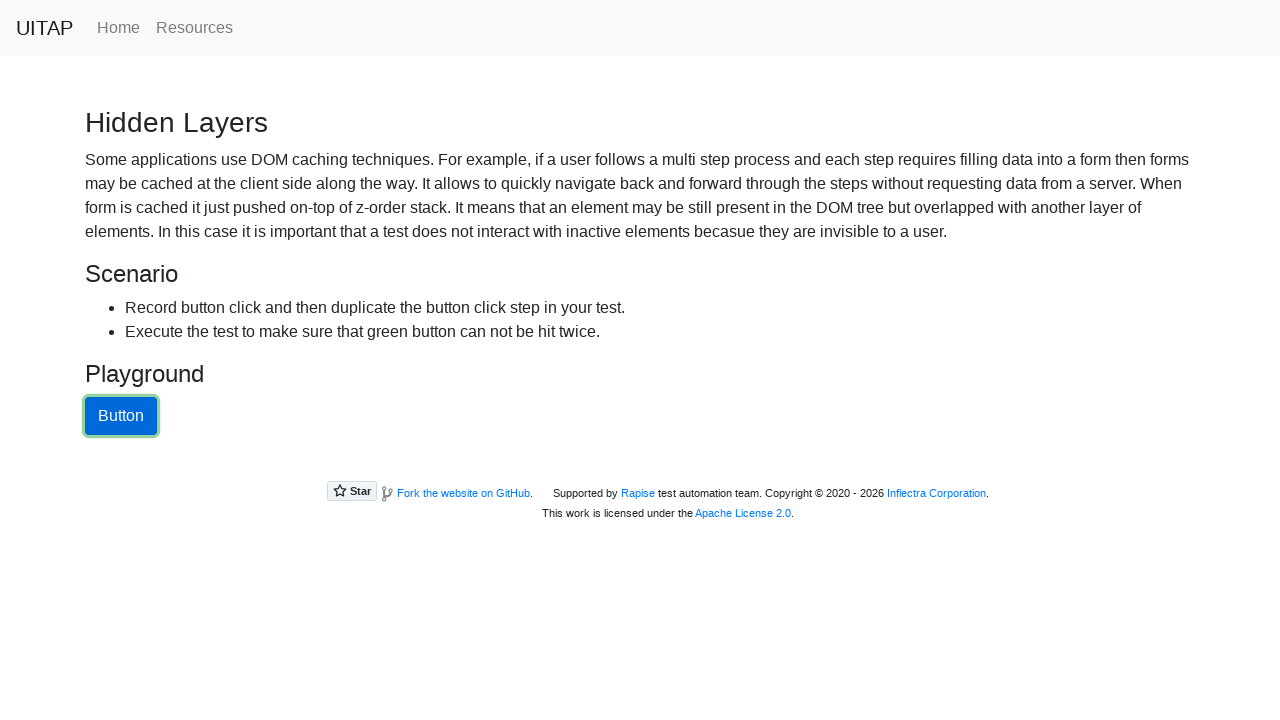